Navigates to YouTube and verifies the page title

Starting URL: http://www.youtube.com

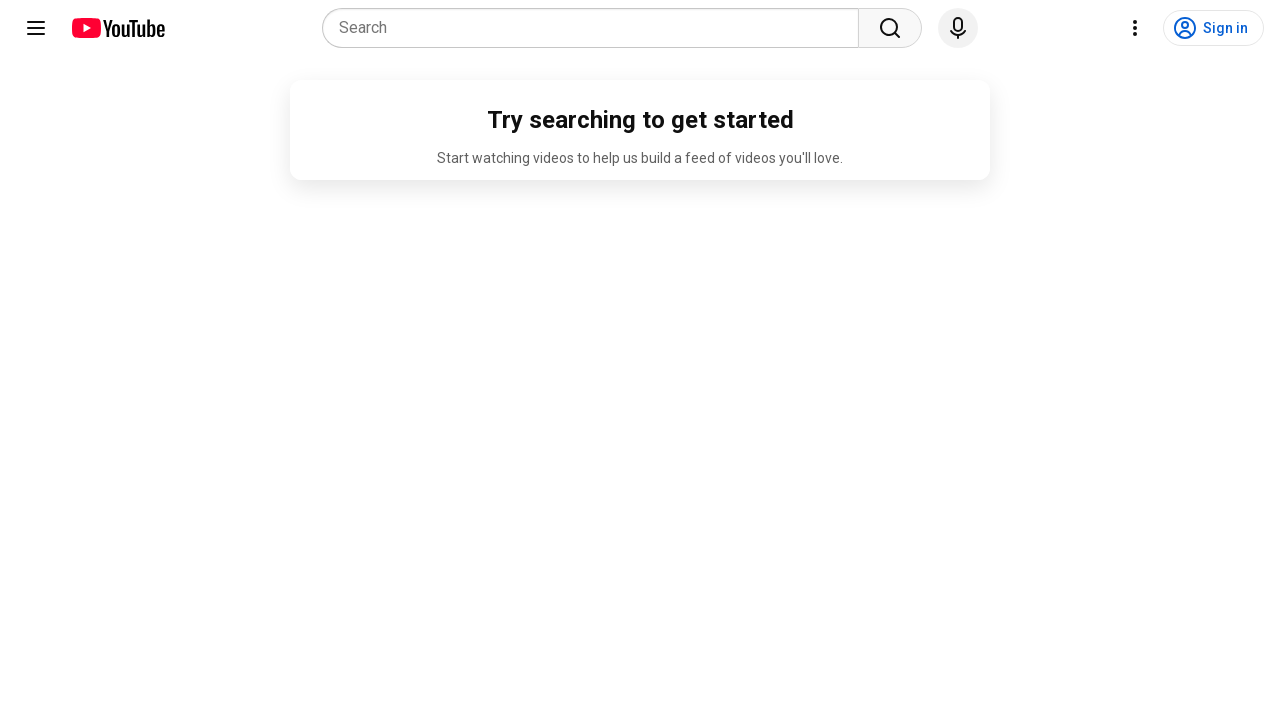

Navigated to YouTube homepage
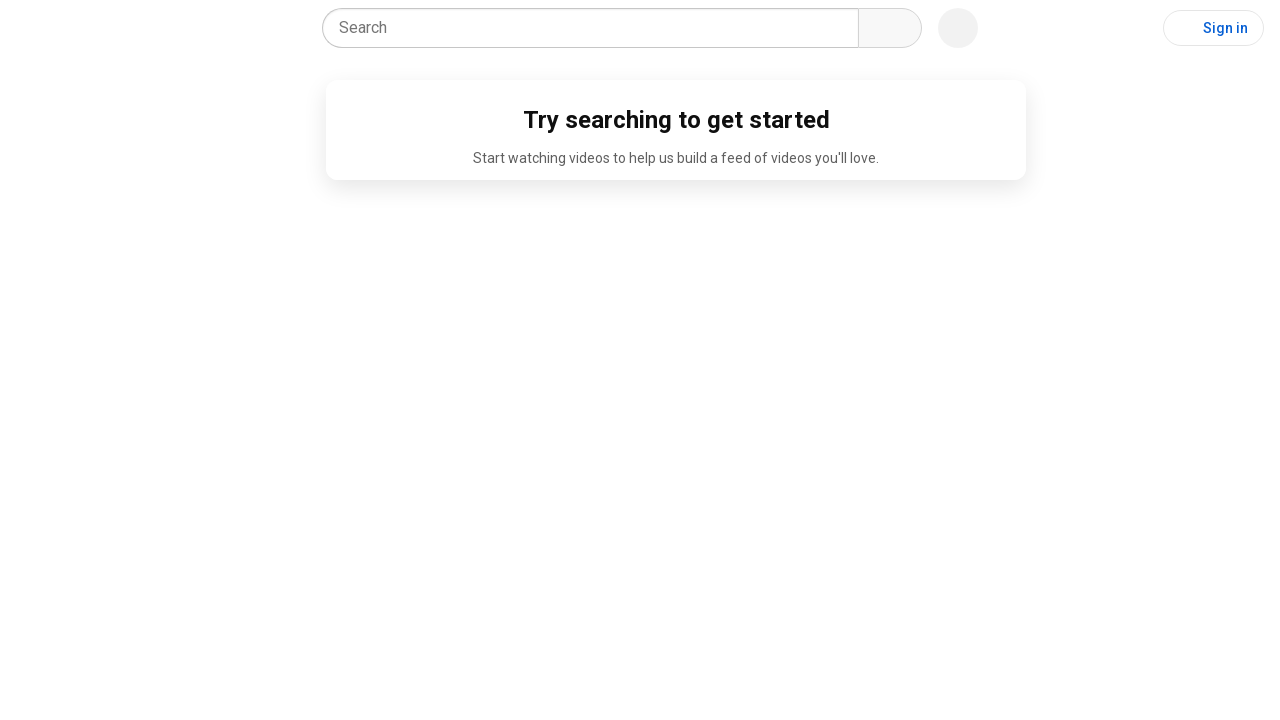

Verified page title is 'YouTube'
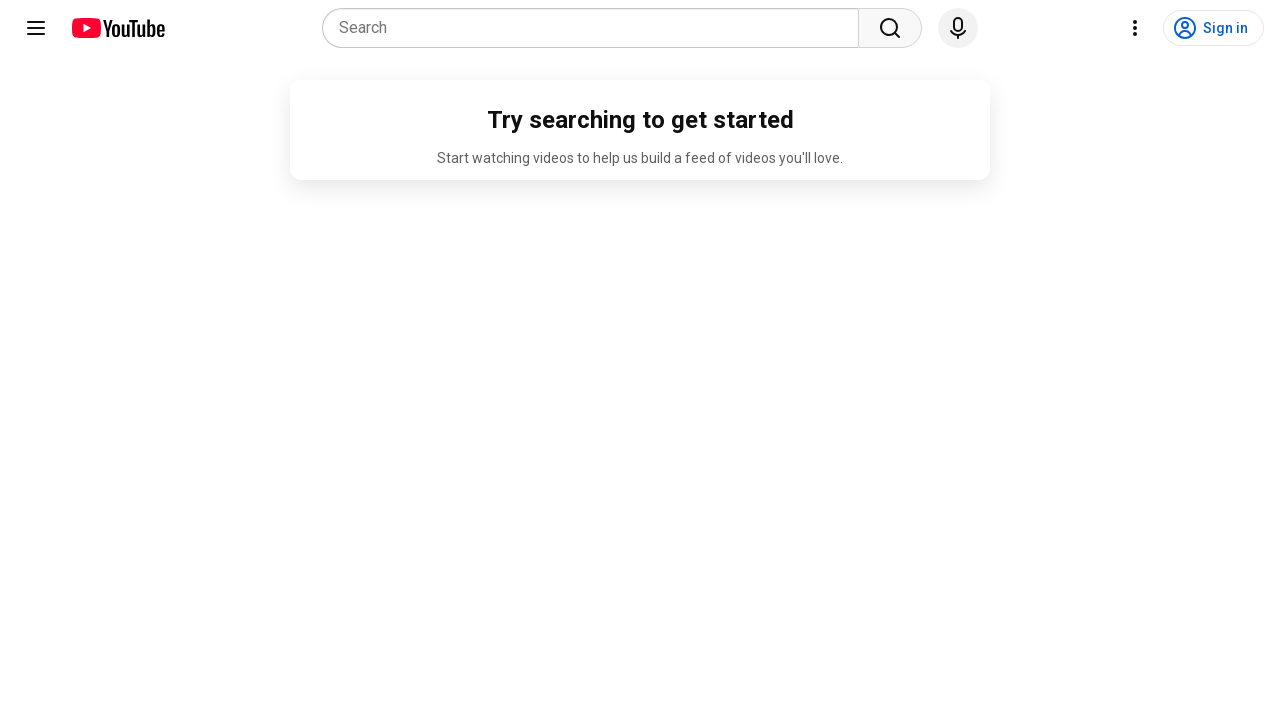

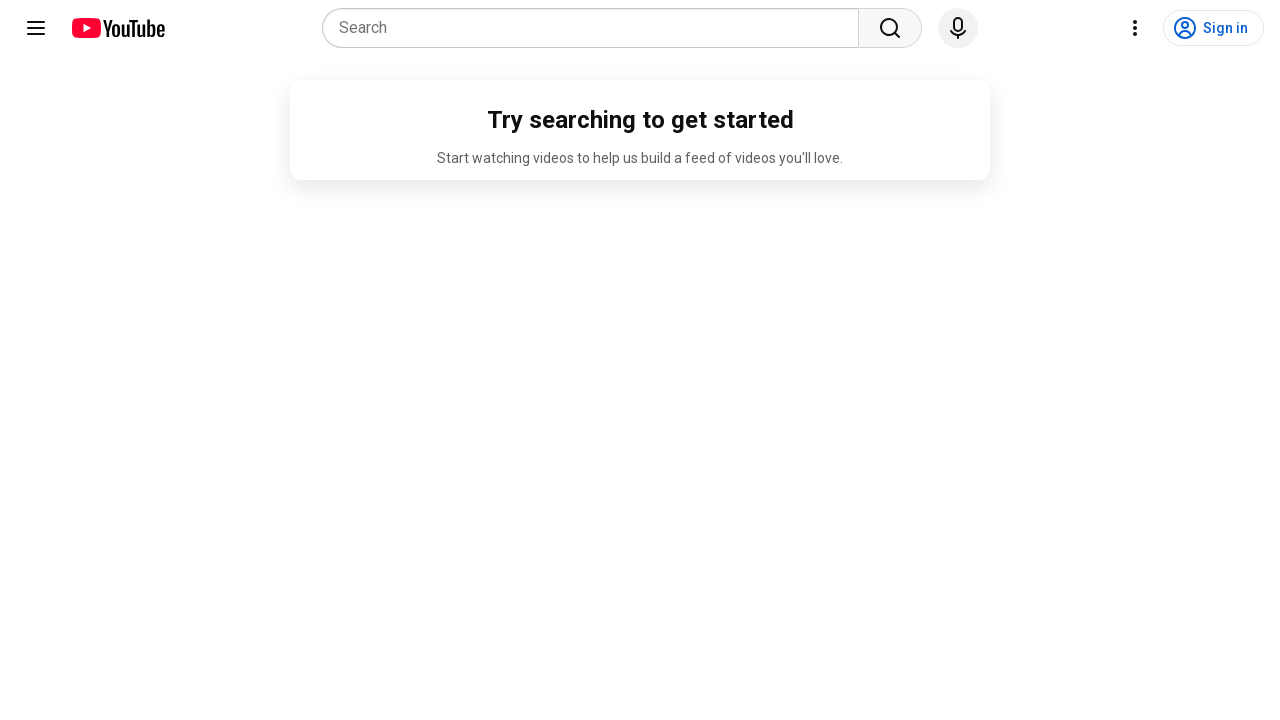